Tests keyboard input functionality by navigating to the Key Presses page and simulating TAB and ENTER key presses

Starting URL: https://the-internet.herokuapp.com/

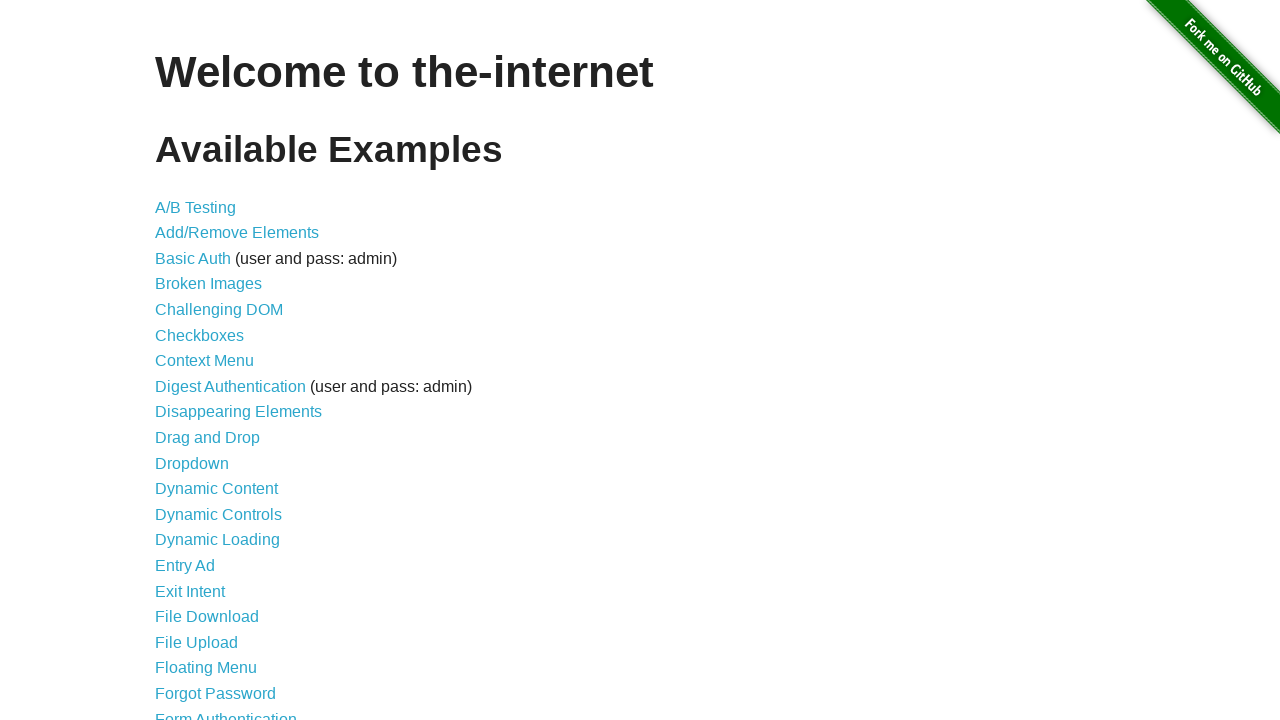

Clicked on the Key Presses link at (200, 360) on text='Key Presses'
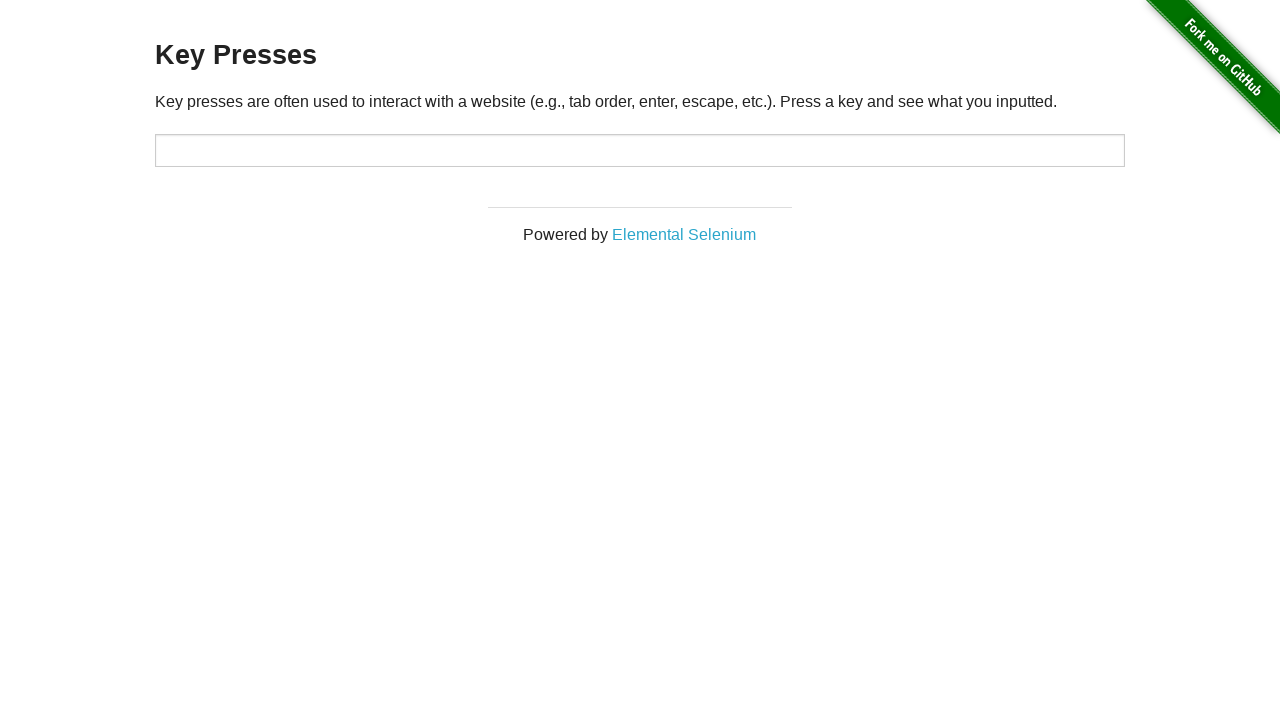

Waited for Key Presses page to load
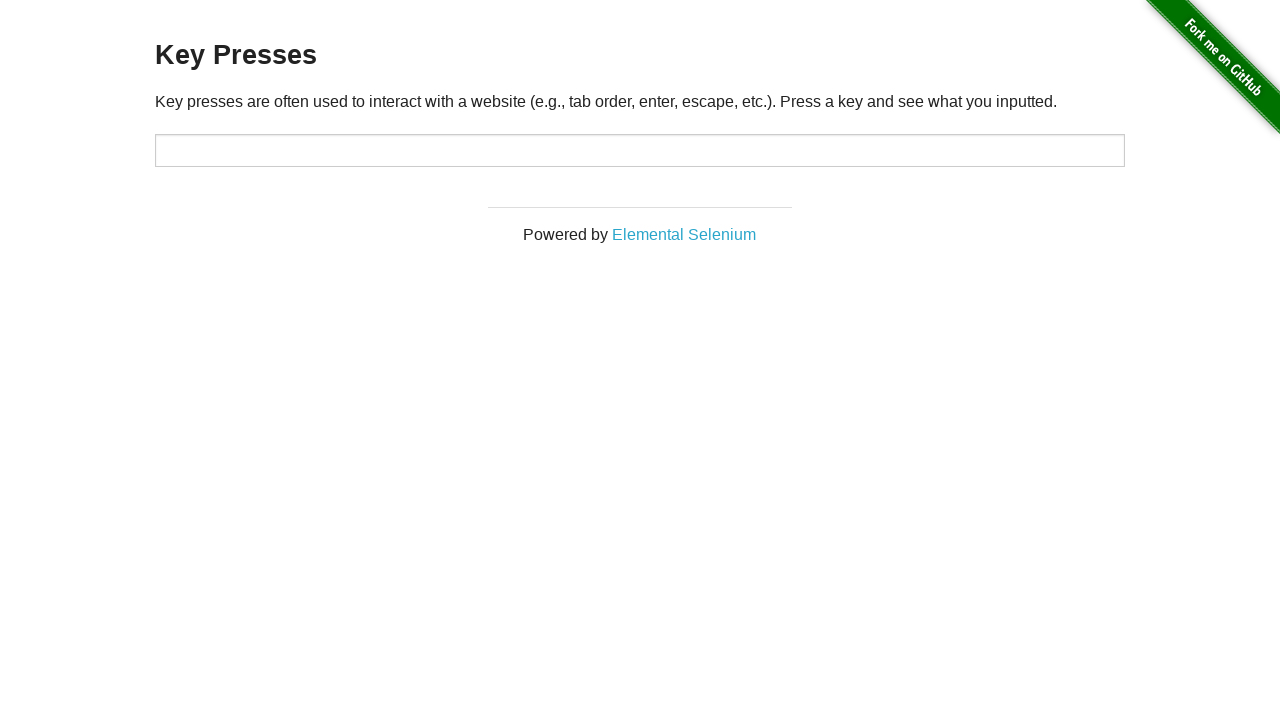

Pressed TAB key
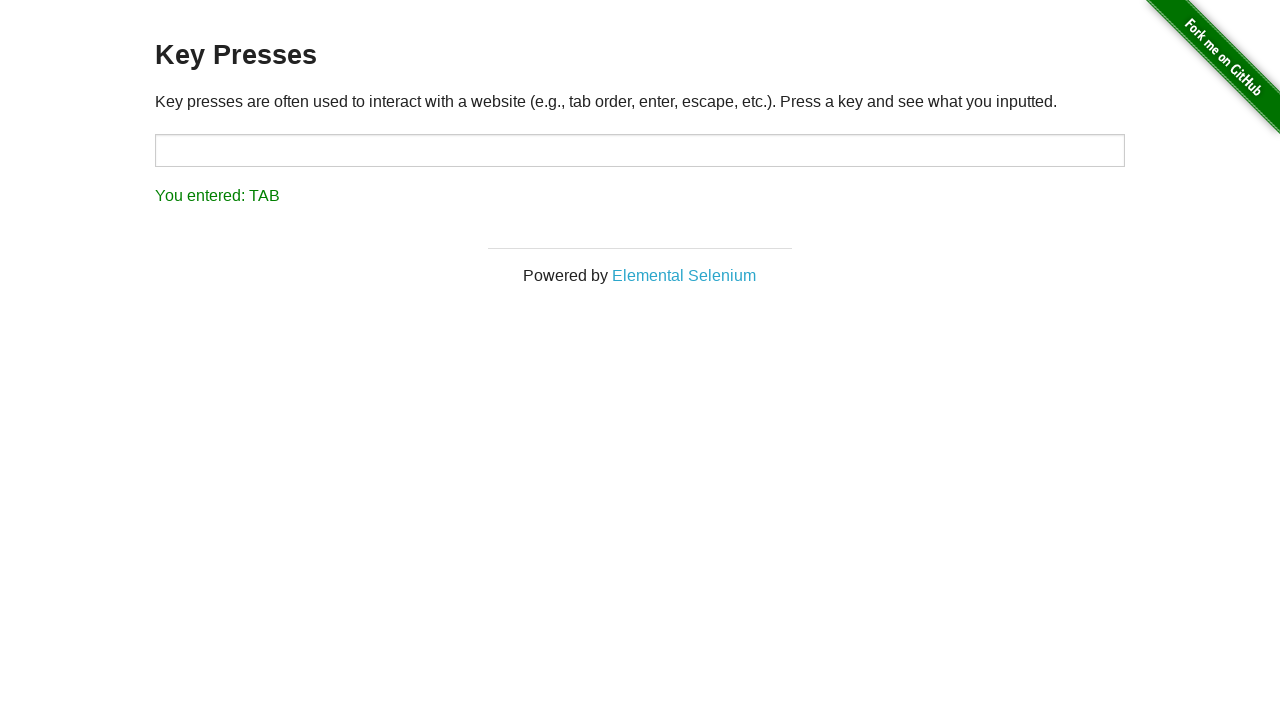

Pressed ENTER key
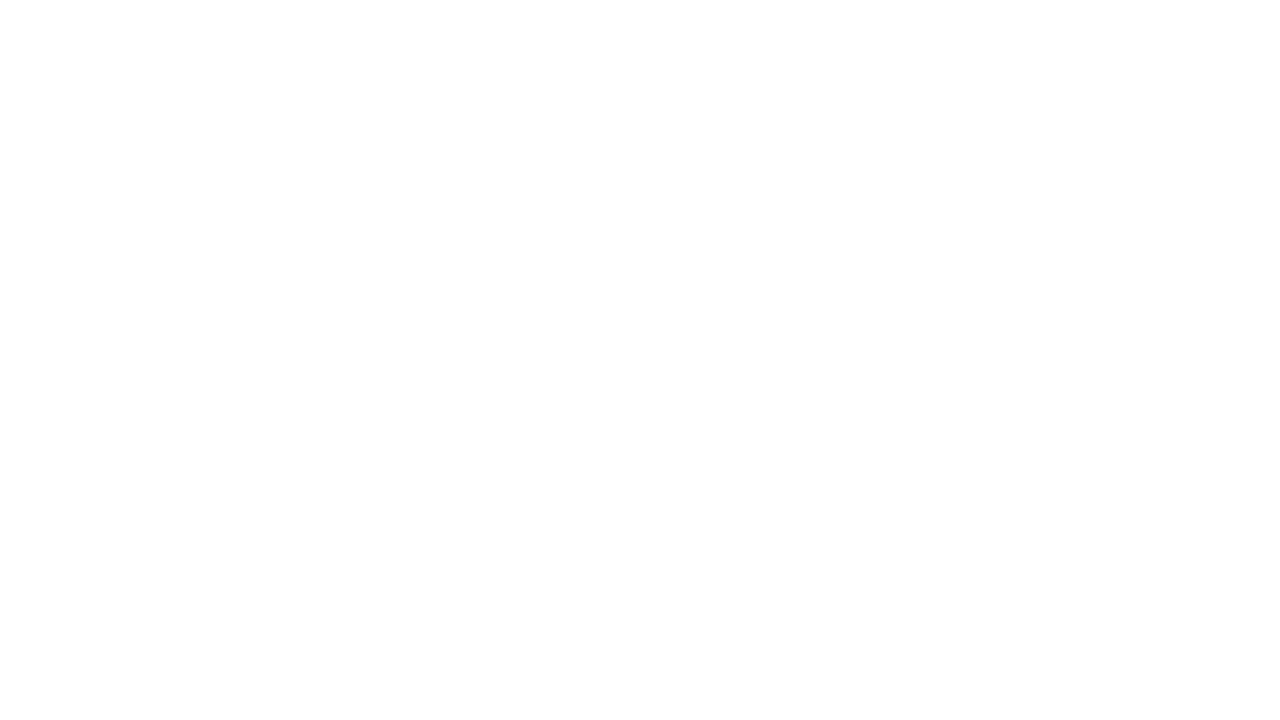

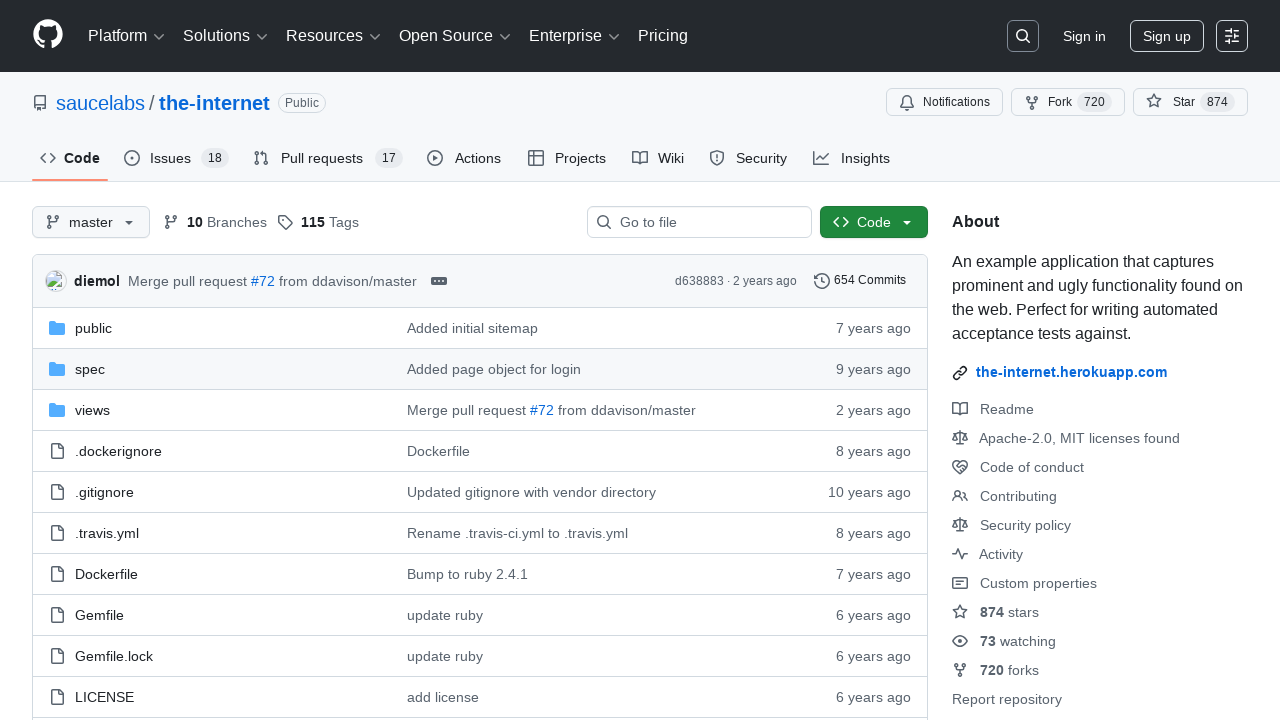